Tests the search text box on a grocery app by entering a search term "Apple" and then clearing the input field

Starting URL: https://groceryapp.uniqassosiates.com/home

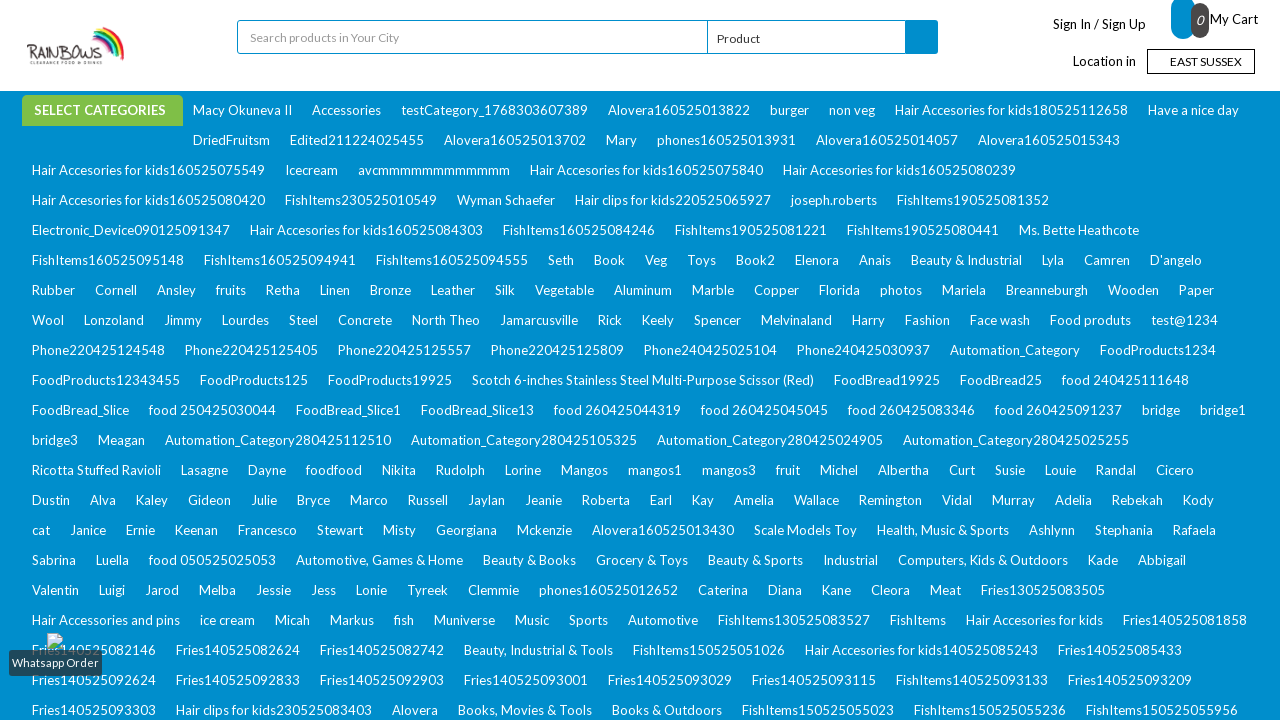

Filled search text box with 'Apple' on #un
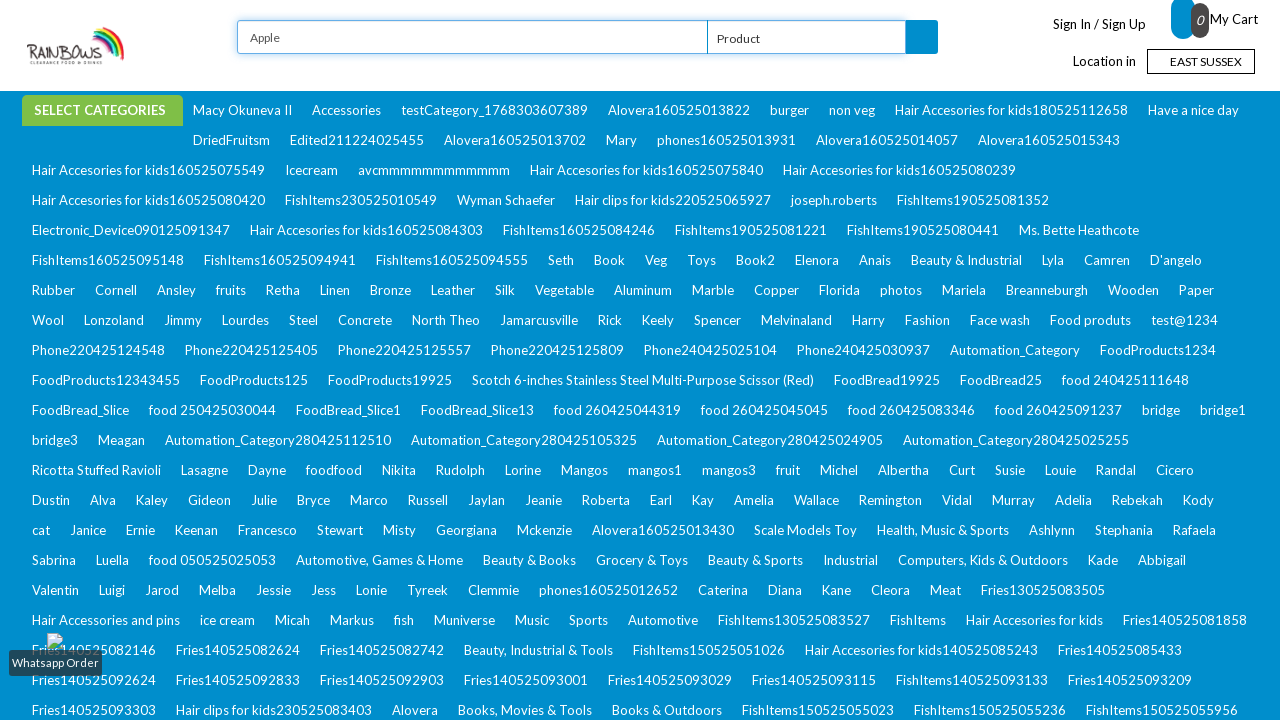

Cleared the search text box on #un
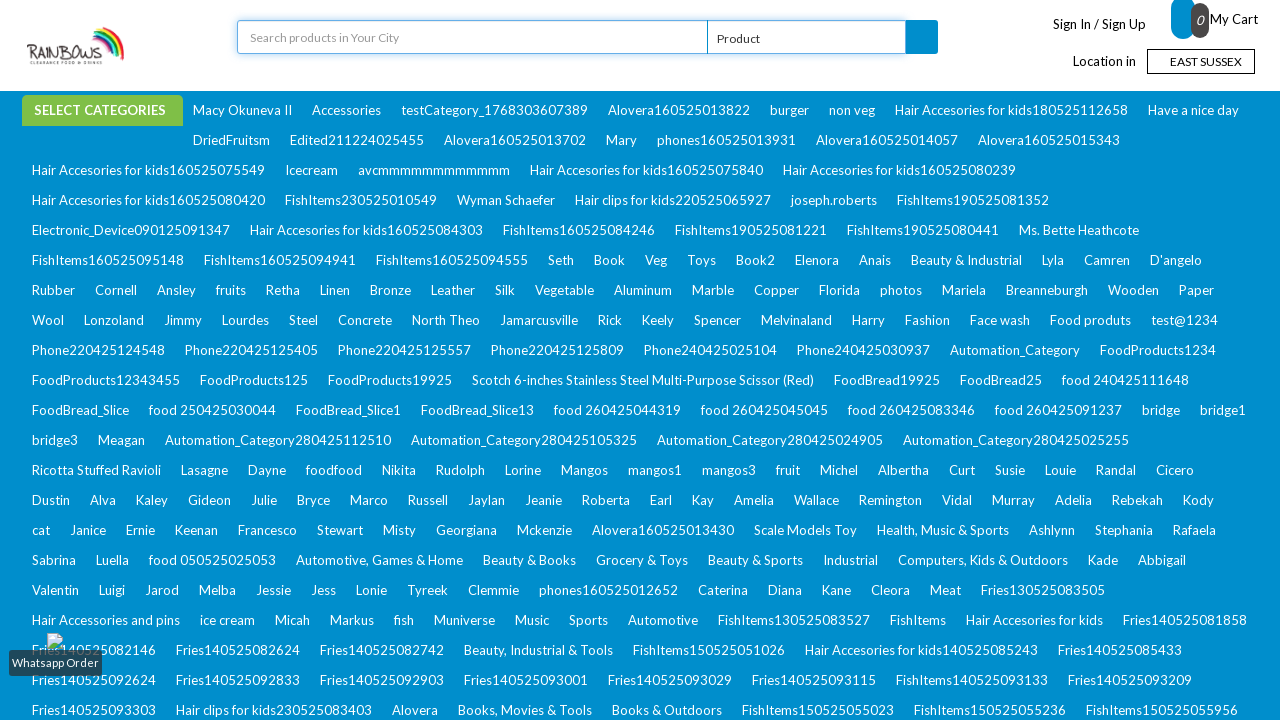

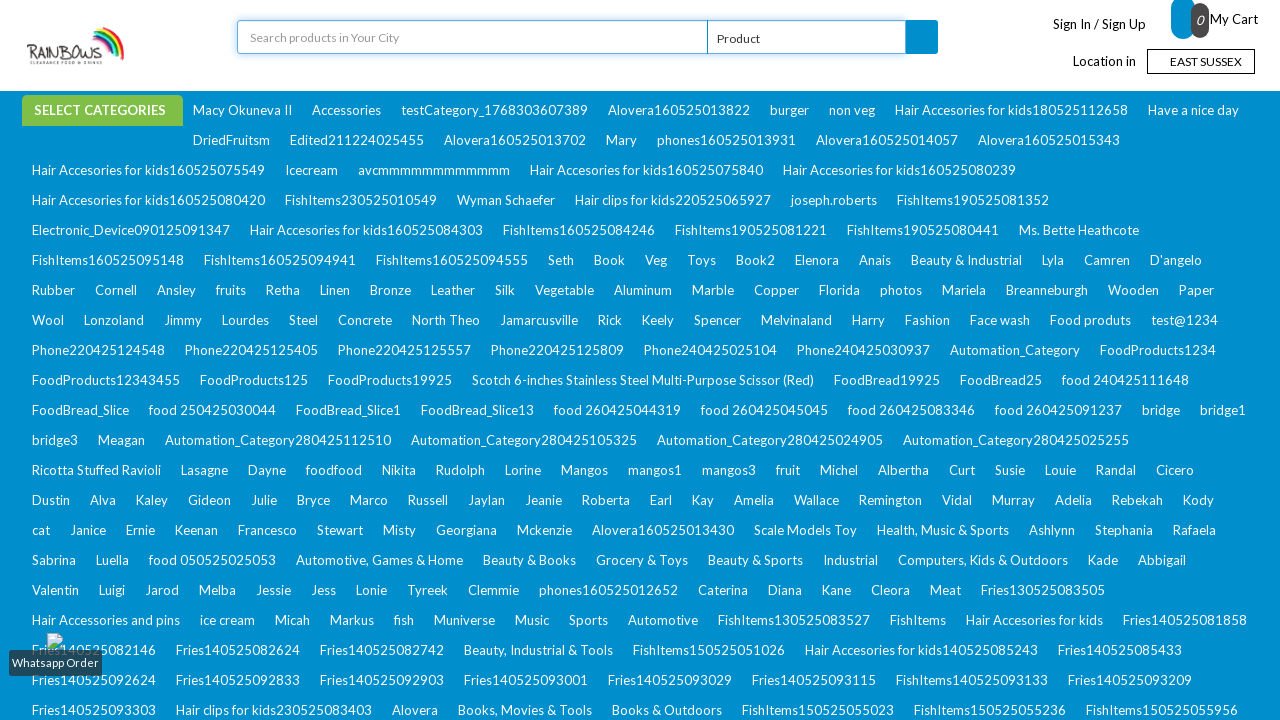